Tests navigation on a Selenium course content page by clicking on a collapsible heading element and scrolling to view a specific course day link.

Starting URL: http://greenstech.in/selenium-course-content.html

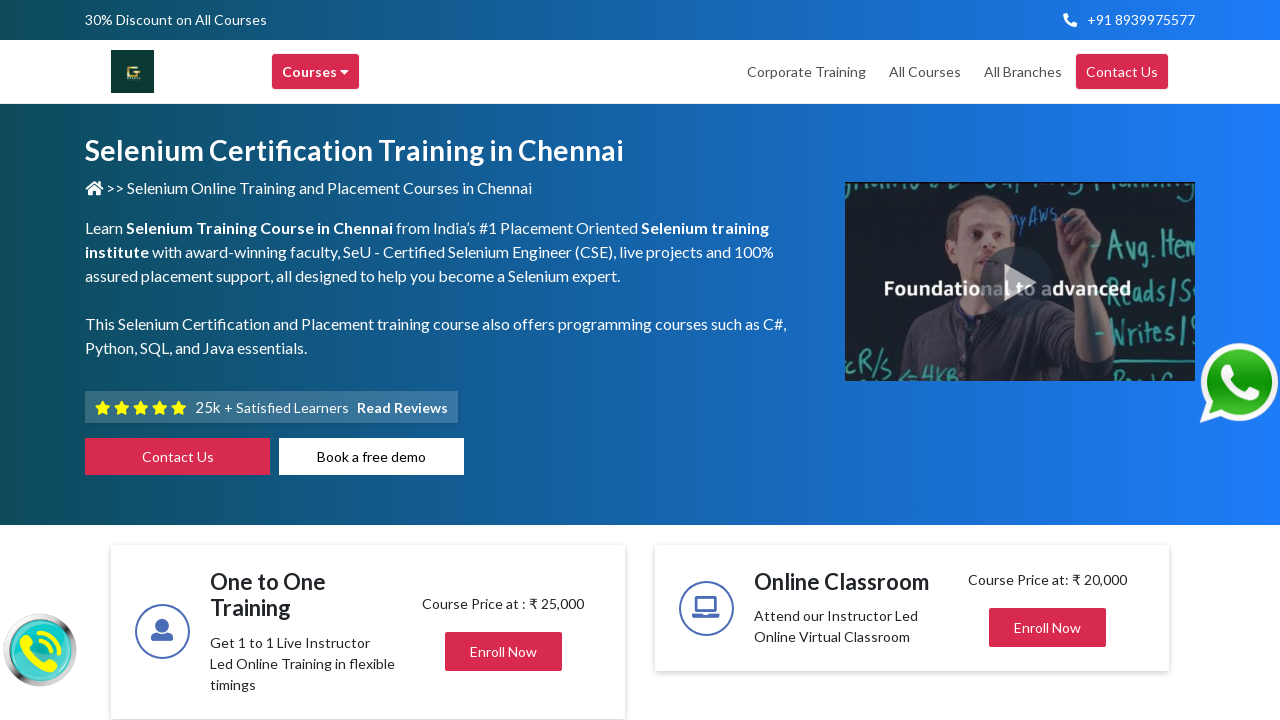

Navigated to Selenium course content page
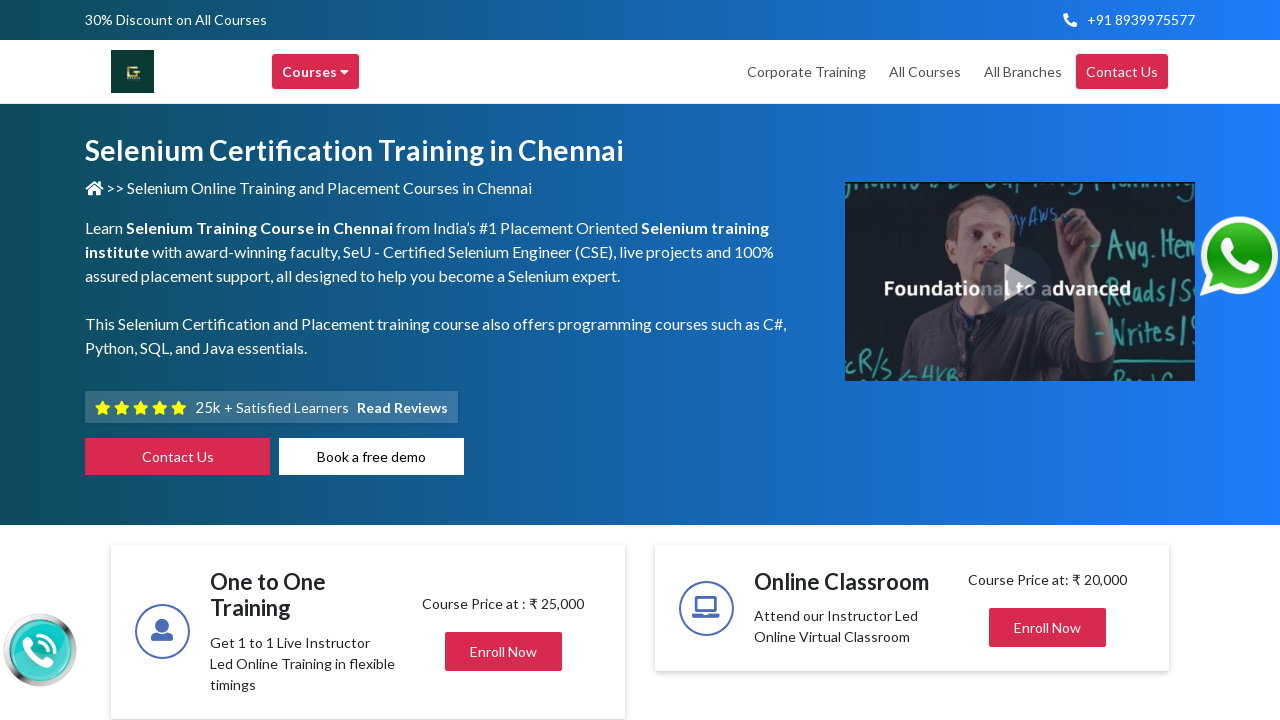

Clicked collapsible heading element to expand content at (1048, 361) on div#heading302
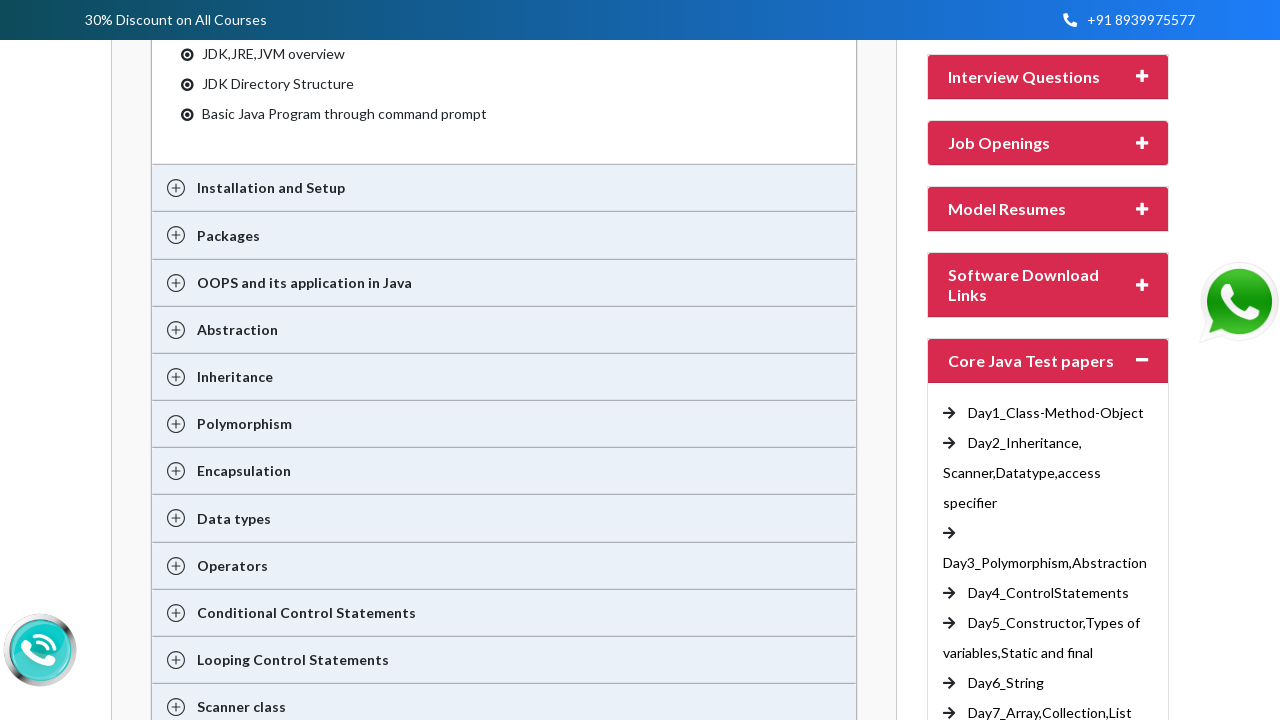

Located Day5_Constructor course link
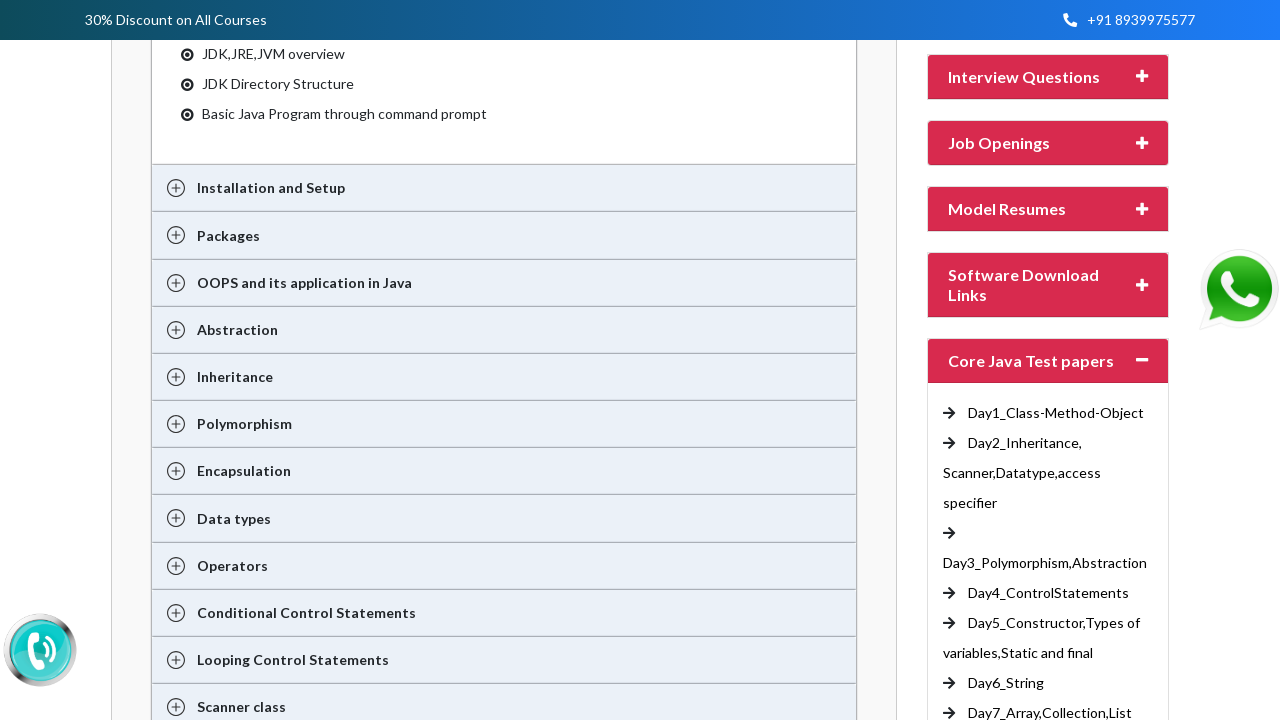

Scrolled to Day5_Constructor link to bring it into view
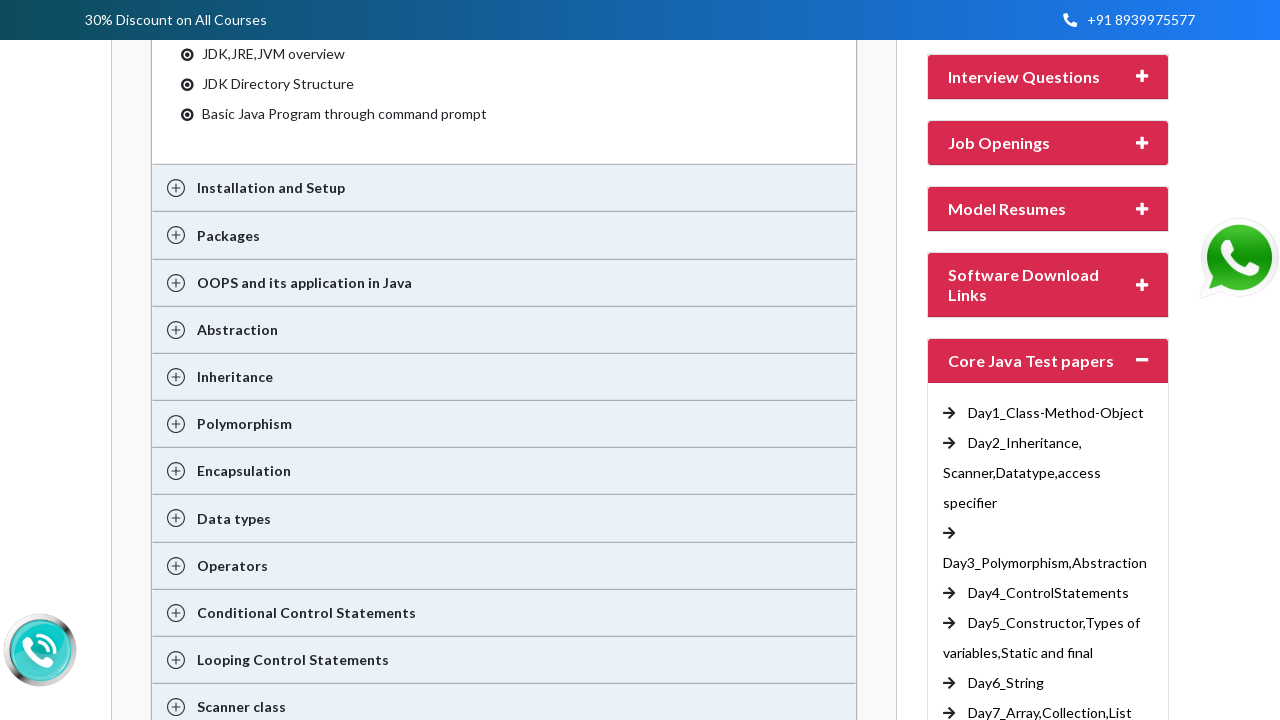

Waited for scroll animation to complete
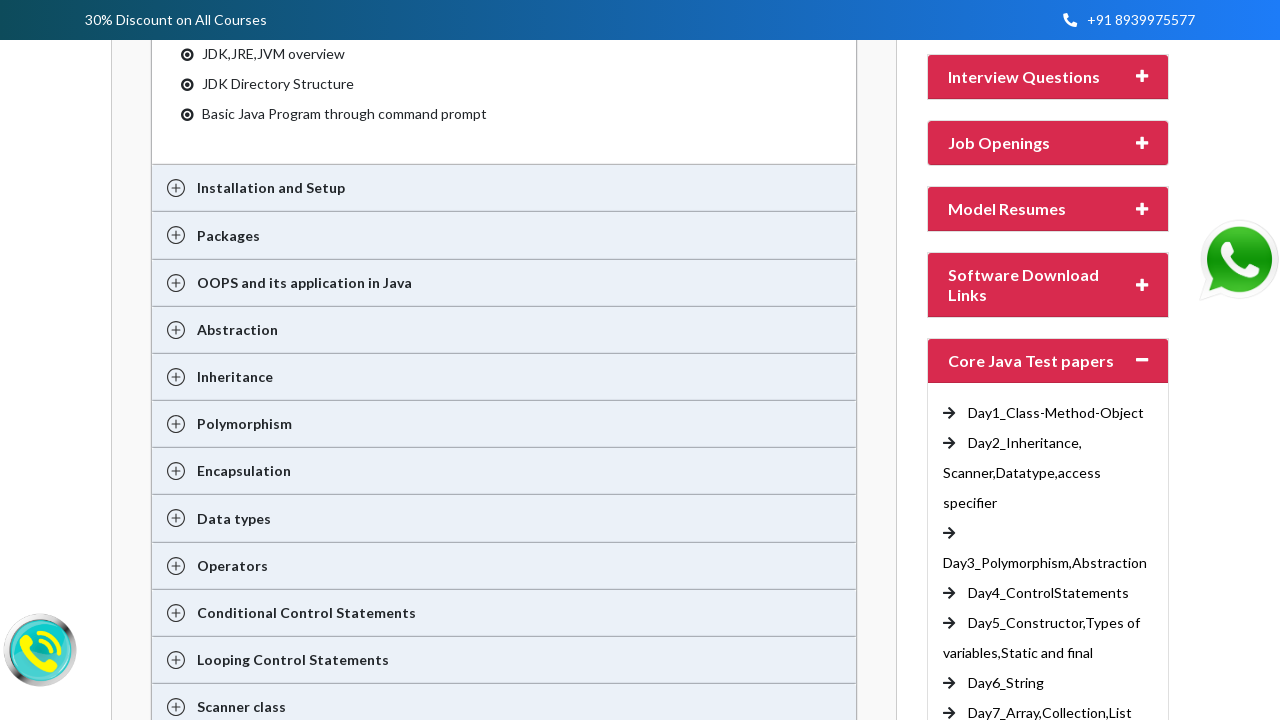

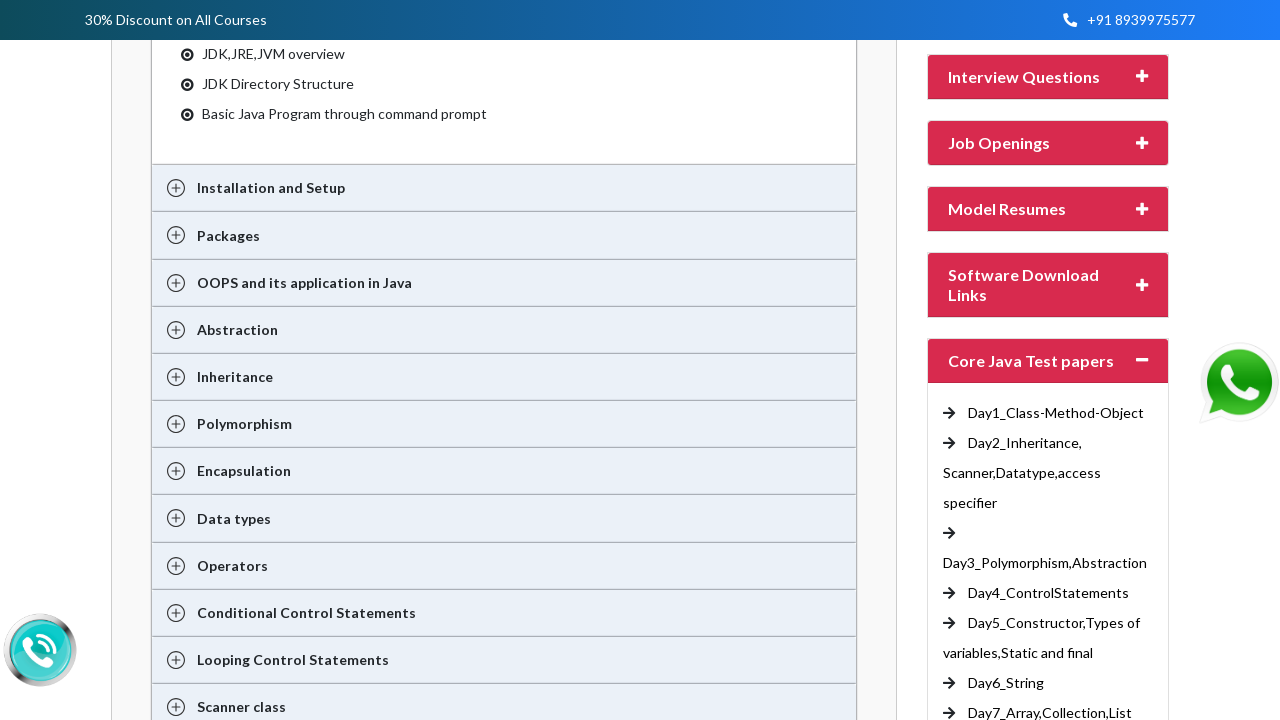